Tests dynamic controls page by verifying checkbox visibility, clicking the toggle button to hide/show the checkbox, and checking that the checkbox visibility state changes accordingly.

Starting URL: https://v1.training-support.net/selenium/dynamic-controls

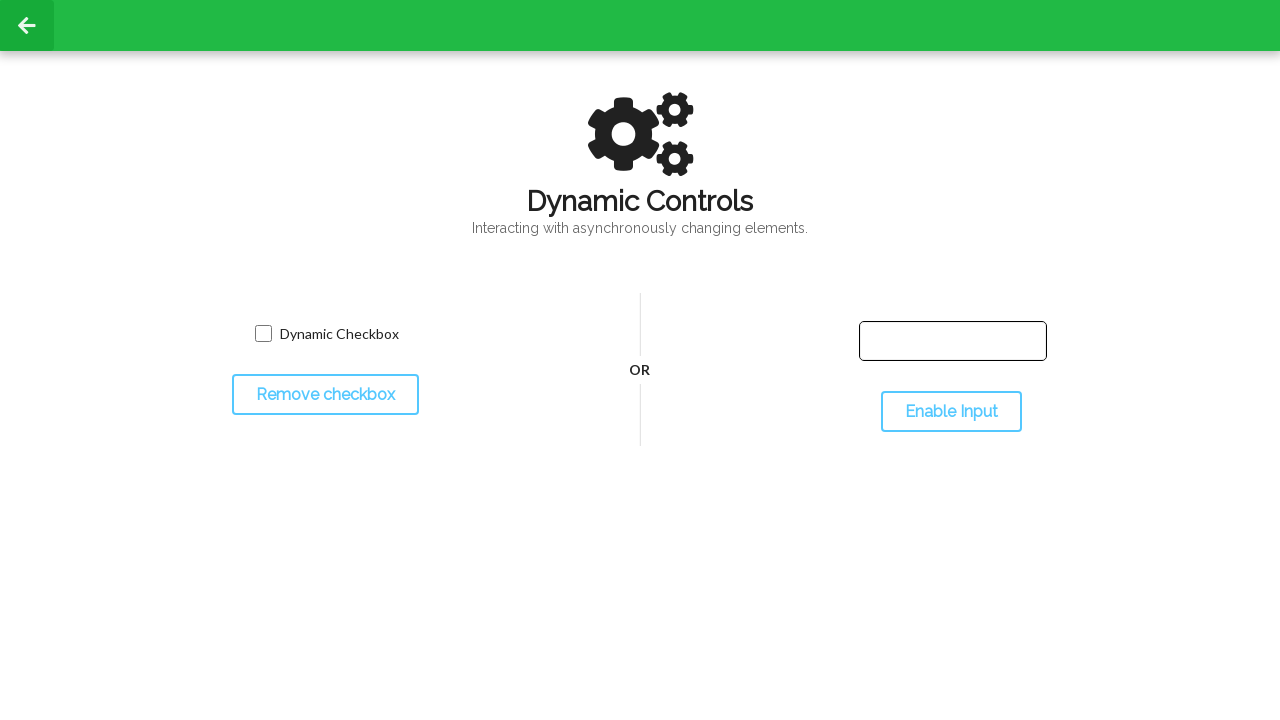

Checkbox is visible on page load
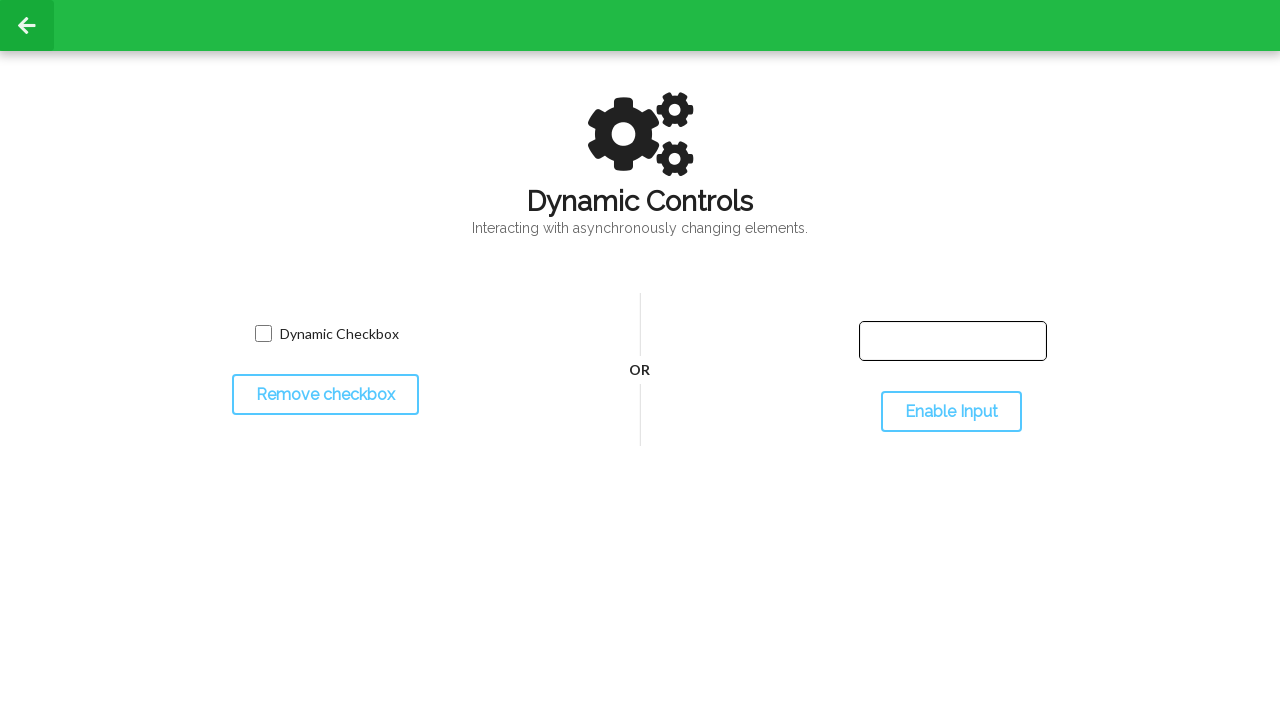

Clicked toggle button to hide checkbox at (325, 395) on #toggleCheckbox
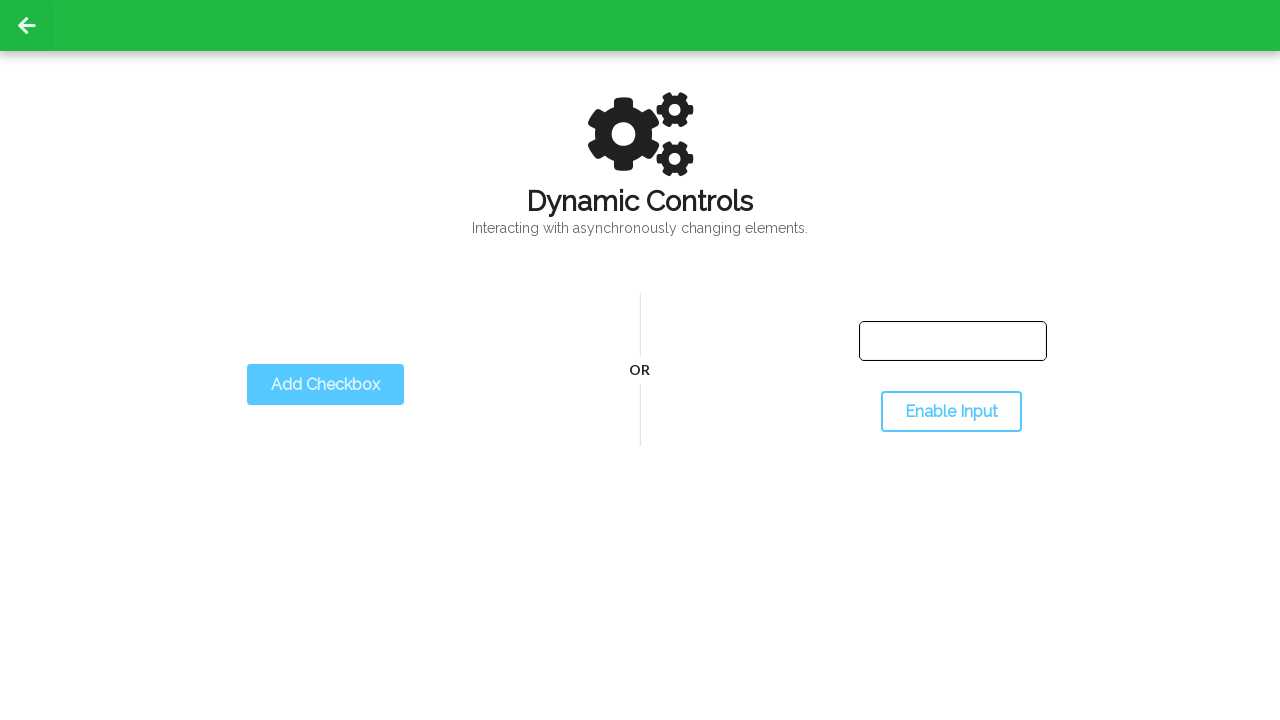

Checkbox successfully hidden after toggle
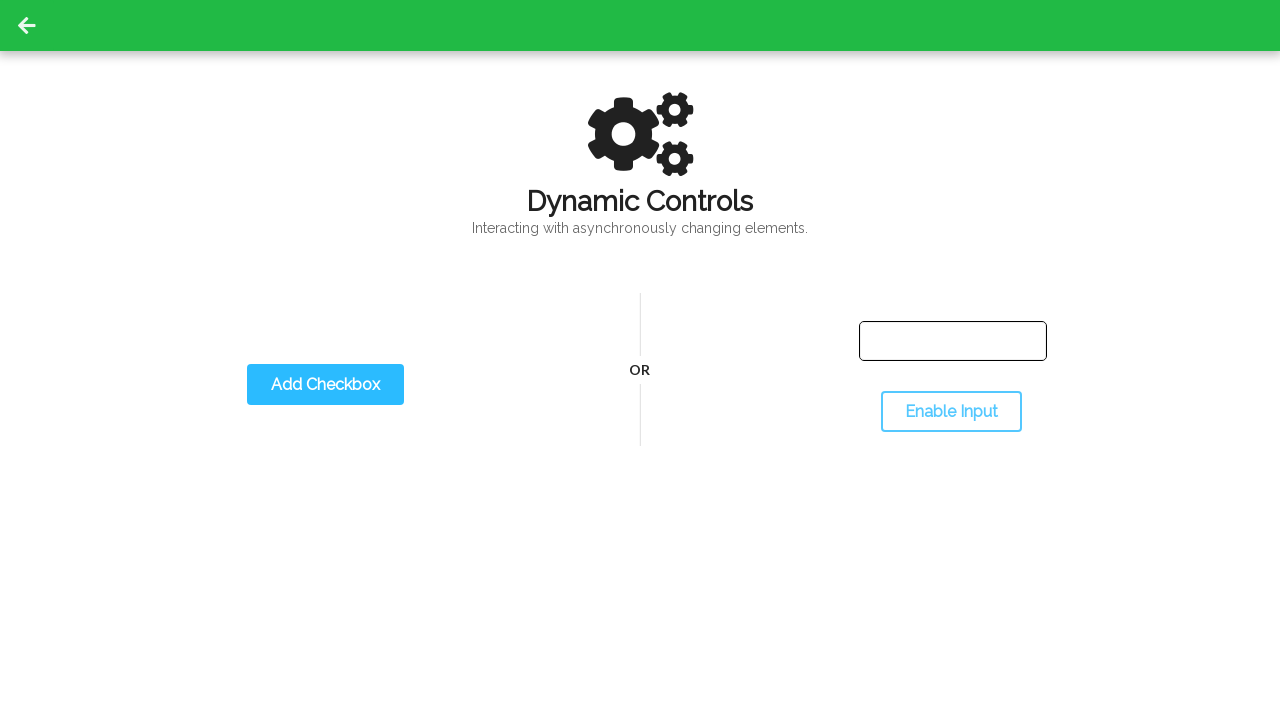

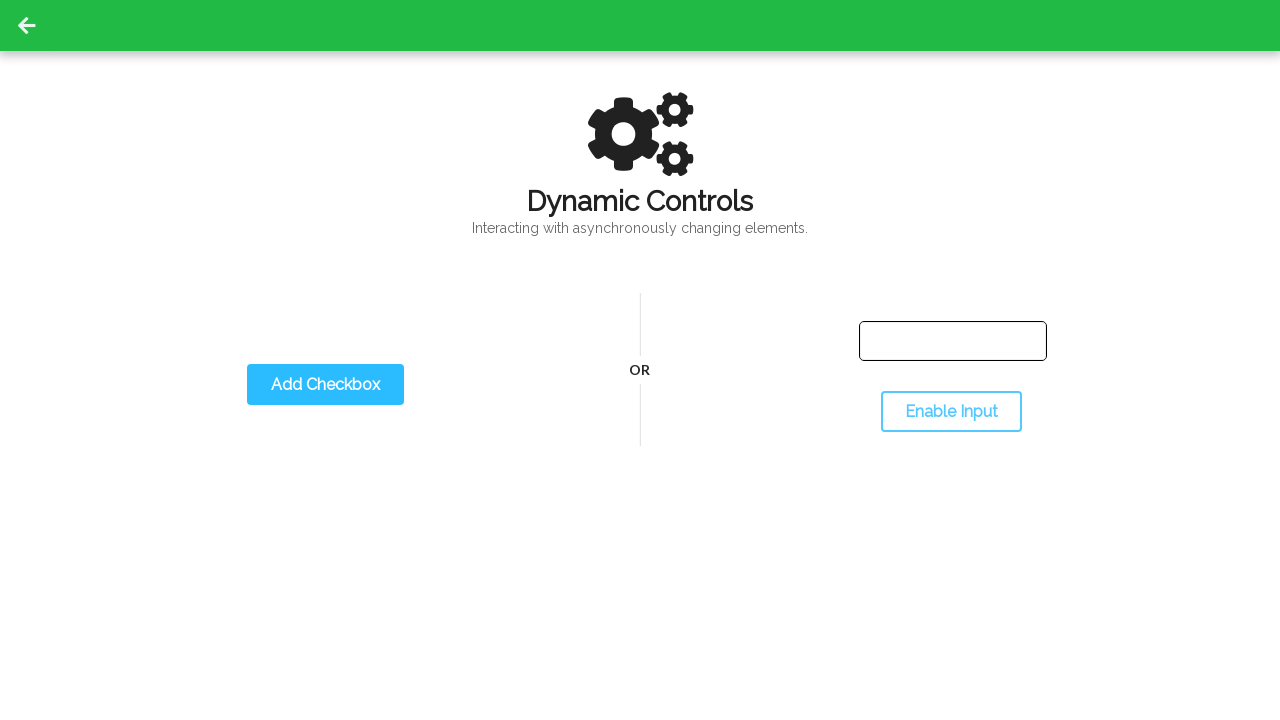